Fills out a practice registration form with personal details including name, email, gender, phone number, date of birth, subjects, hobbies, file upload, address, and state/city selection, then verifies the submitted data in a modal dialog.

Starting URL: https://demoqa.com/automation-practice-form

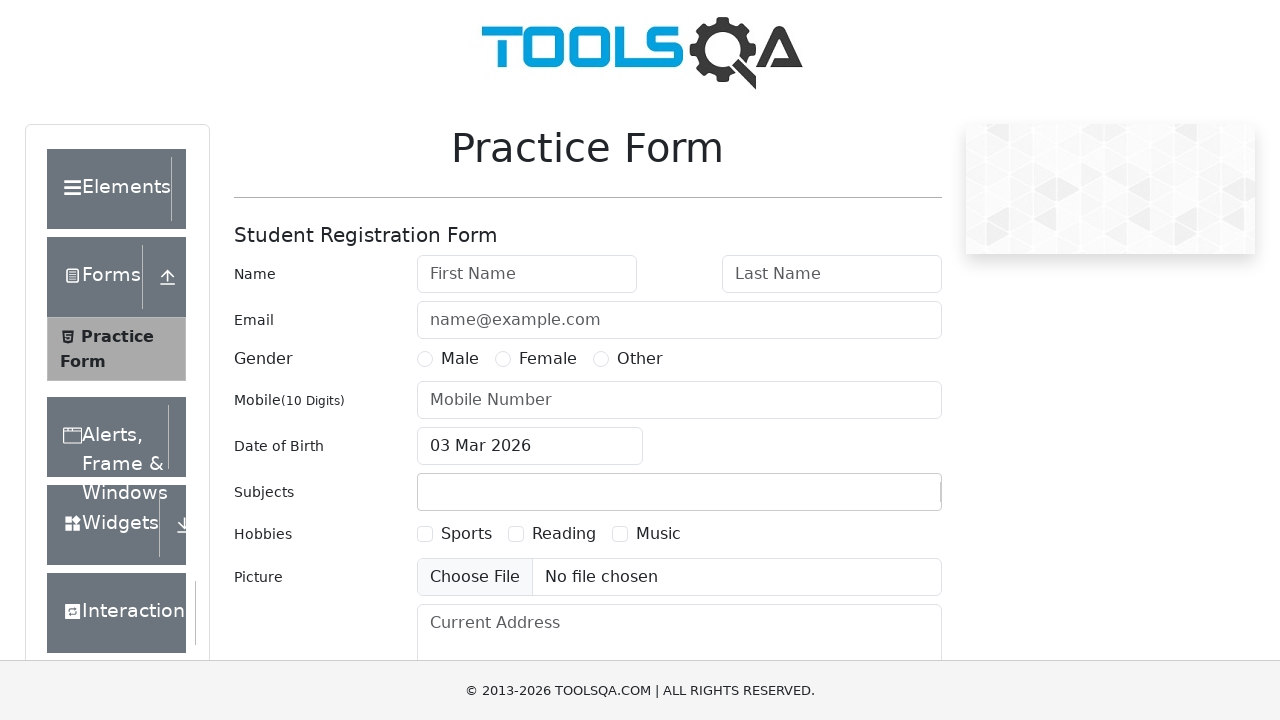

Removed fixed banner element
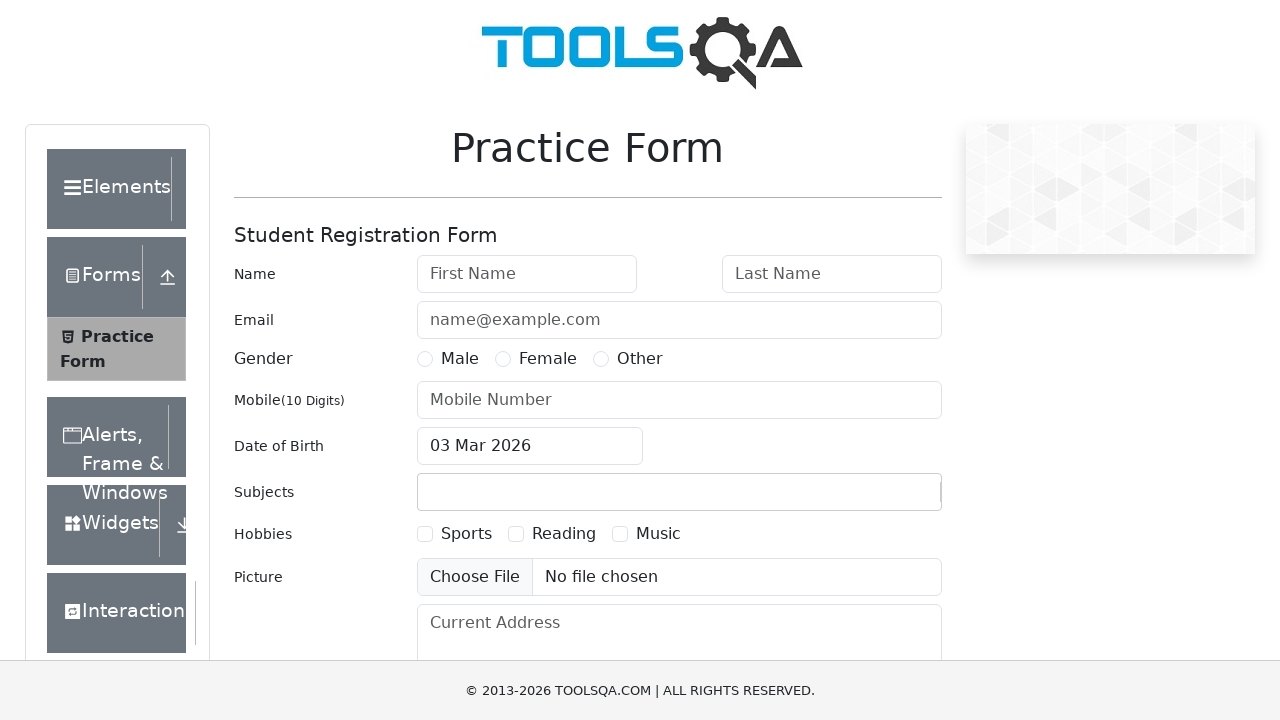

Removed footer element
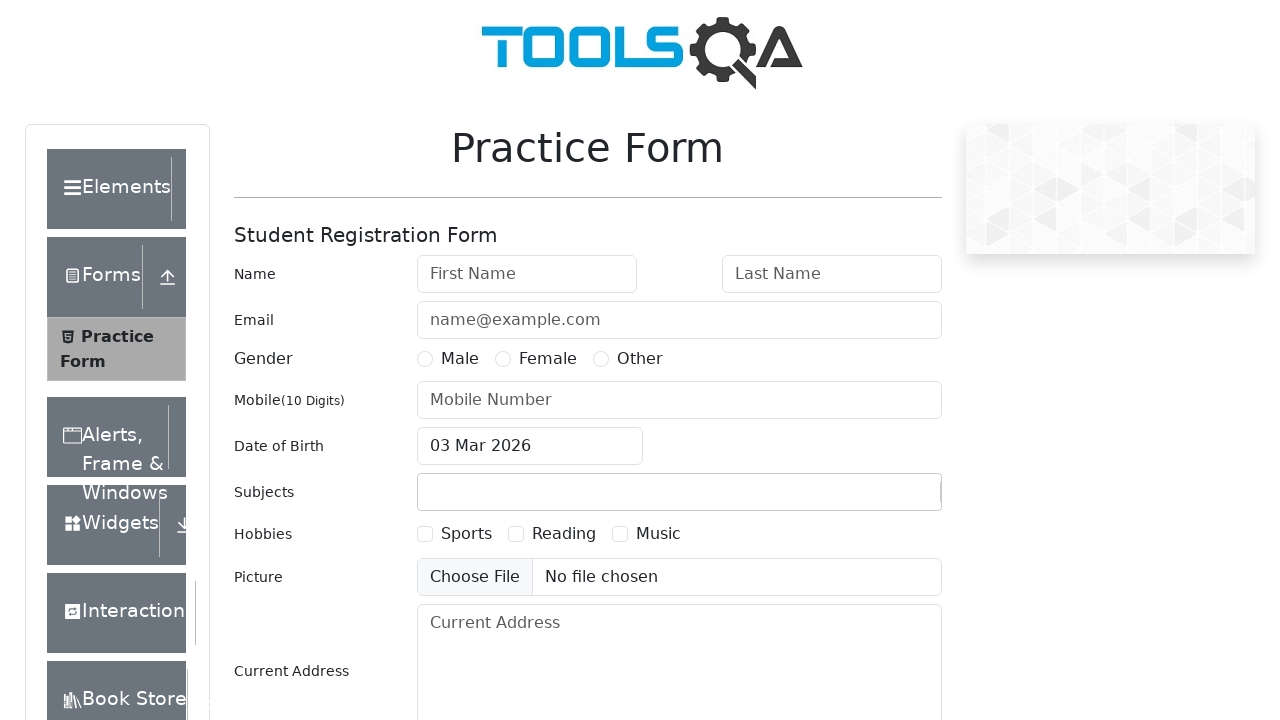

Filled first name with 'Basil' on #firstName
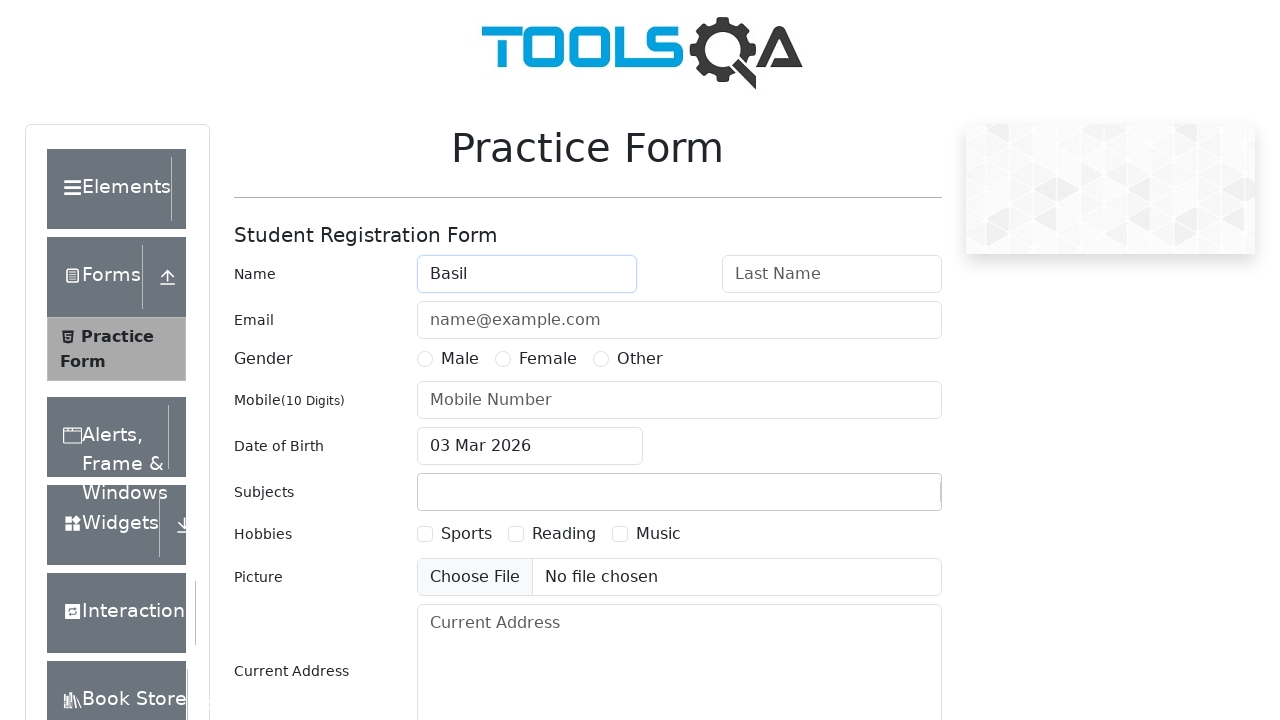

Filled last name with 'Pupkin' on #lastName
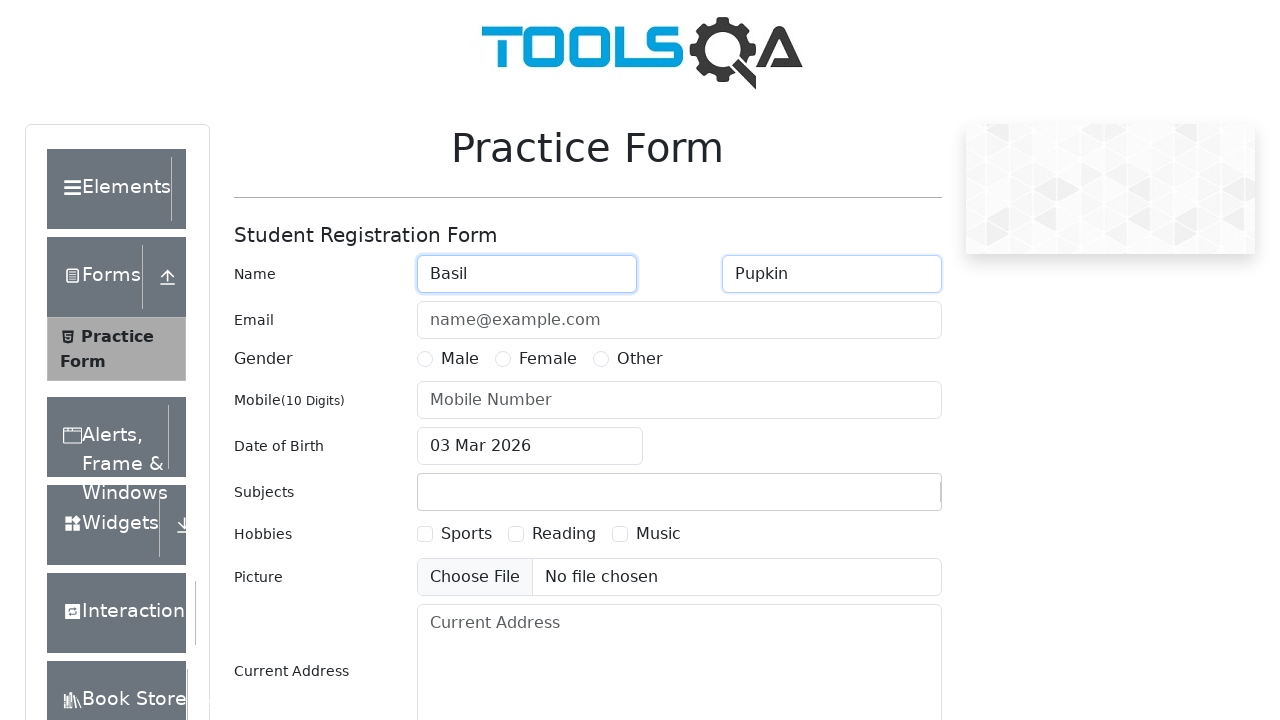

Filled email with 'pupkin@basil.com' on #userEmail
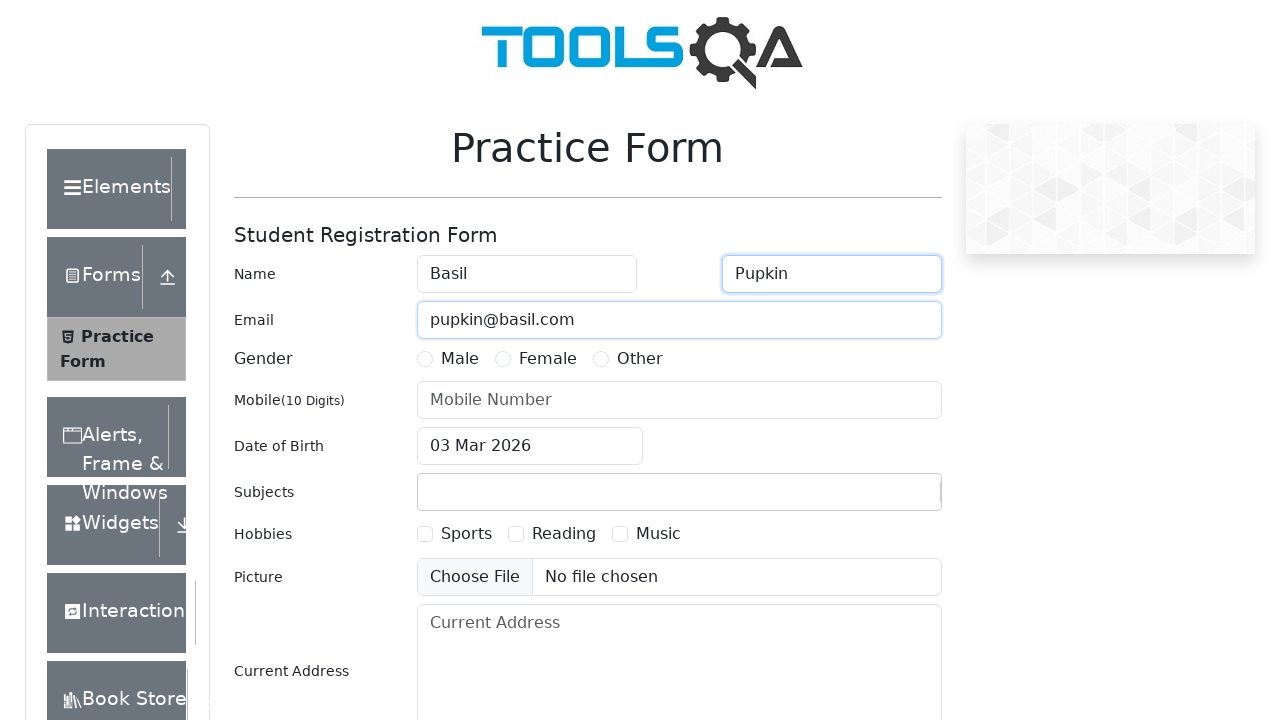

Selected gender 'Male' at (460, 359) on #genterWrapper label >> internal:has-text="Male"i >> nth=0
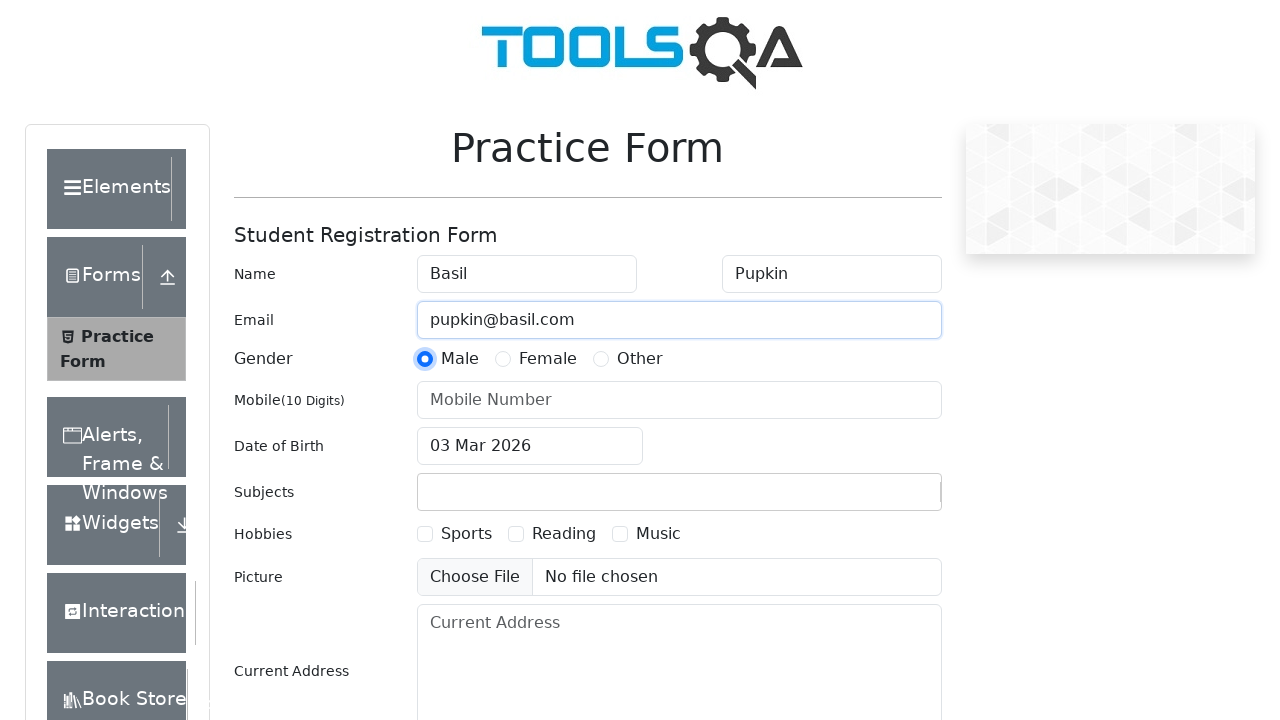

Filled phone number with '0441234567' on #userNumber
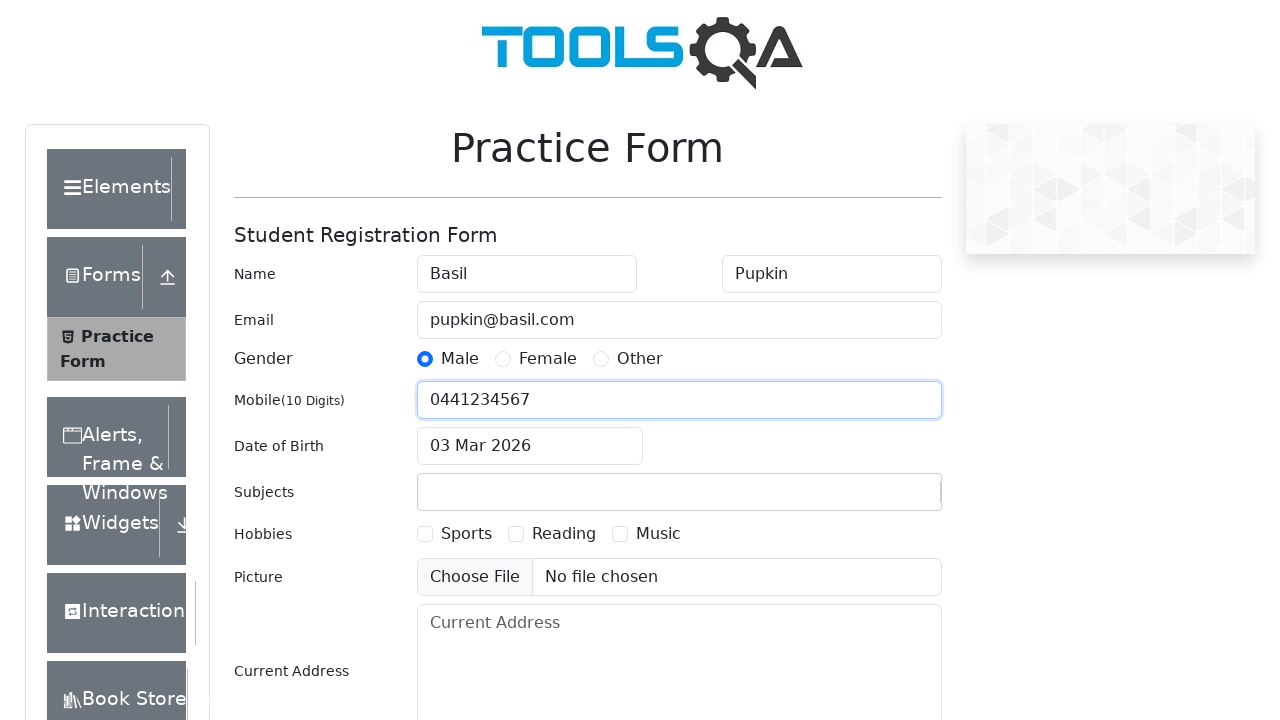

Opened date of birth picker at (530, 446) on #dateOfBirthInput
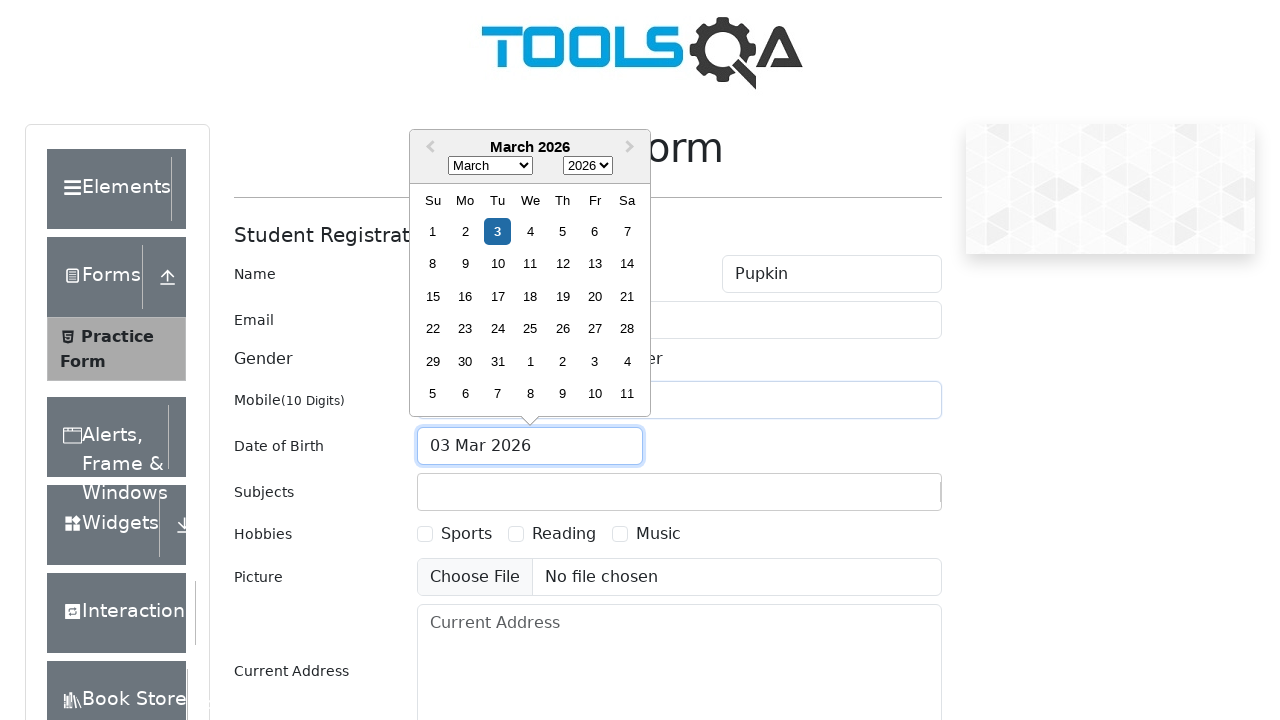

Selected month 'February' on .react-datepicker__month-select
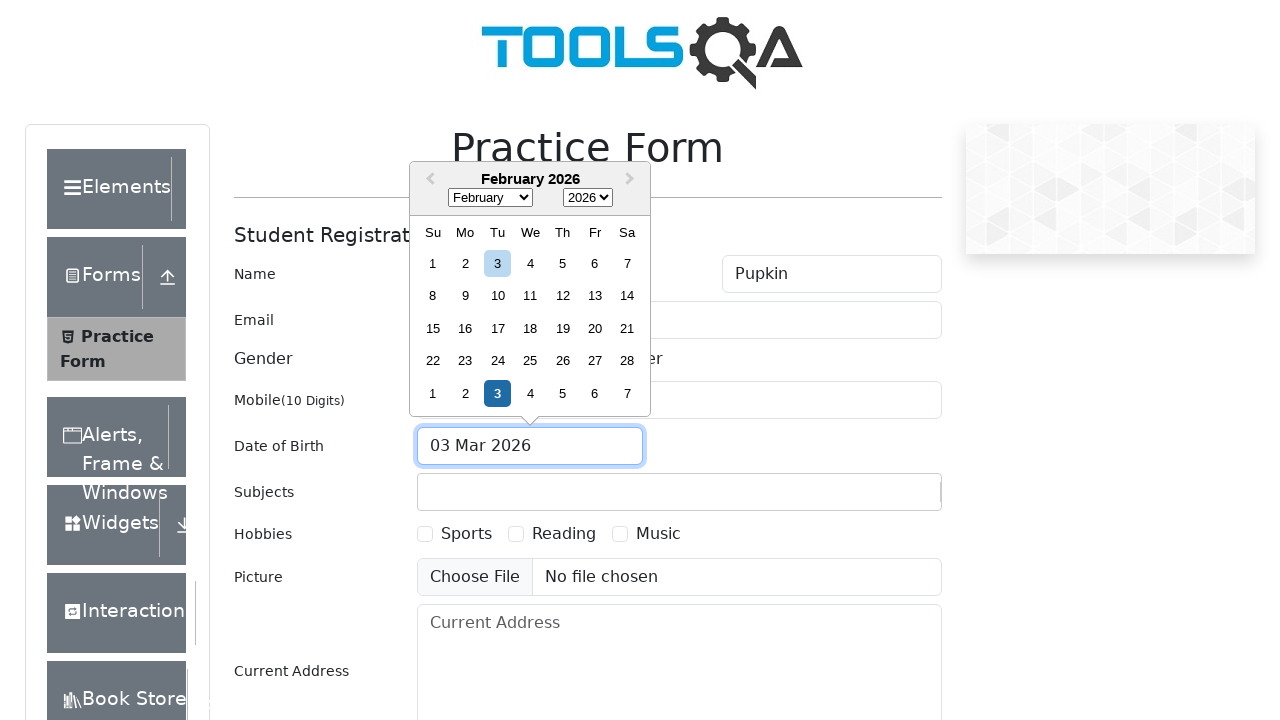

Selected year '1982' on .react-datepicker__year-select
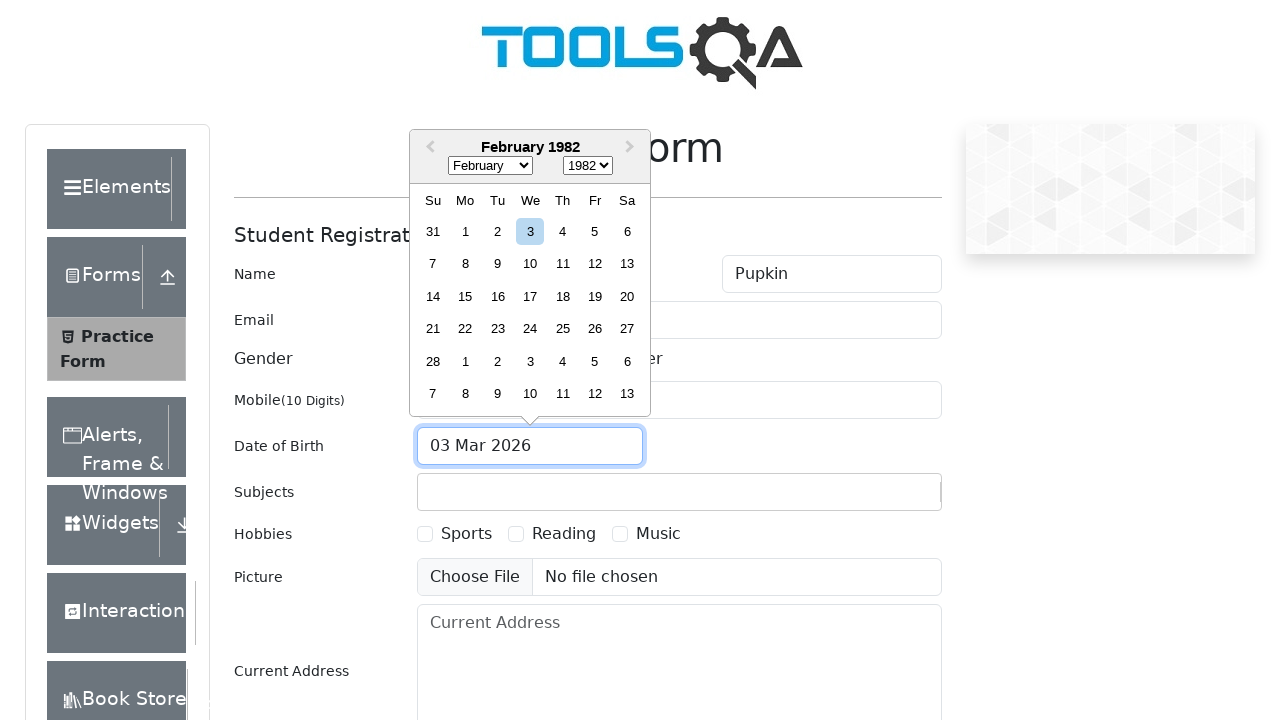

Selected day '6' from date picker at (627, 231) on .react-datepicker__day--006:not(.react-datepicker__day--outside-month)
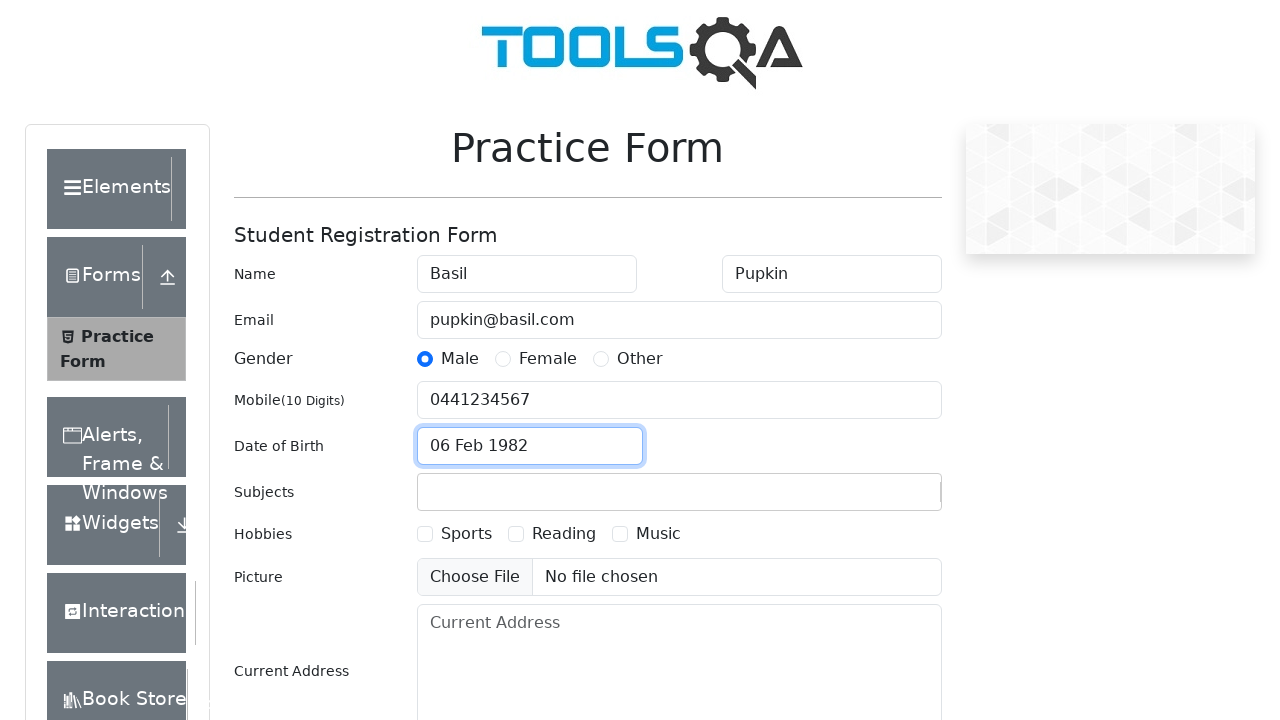

Typed 'Bio' in subjects field on #subjectsInput
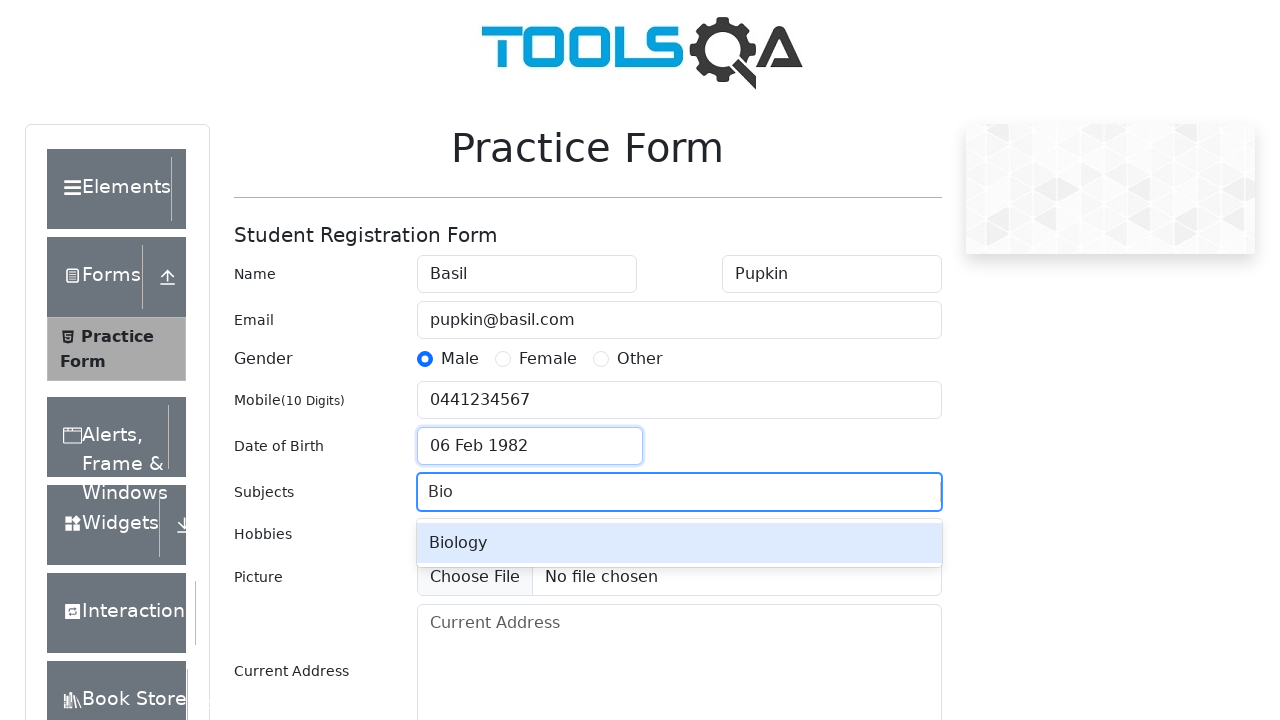

Selected 'Biology' from subject dropdown at (679, 543) on .subjects-auto-complete__option >> internal:has-text="Biology"i
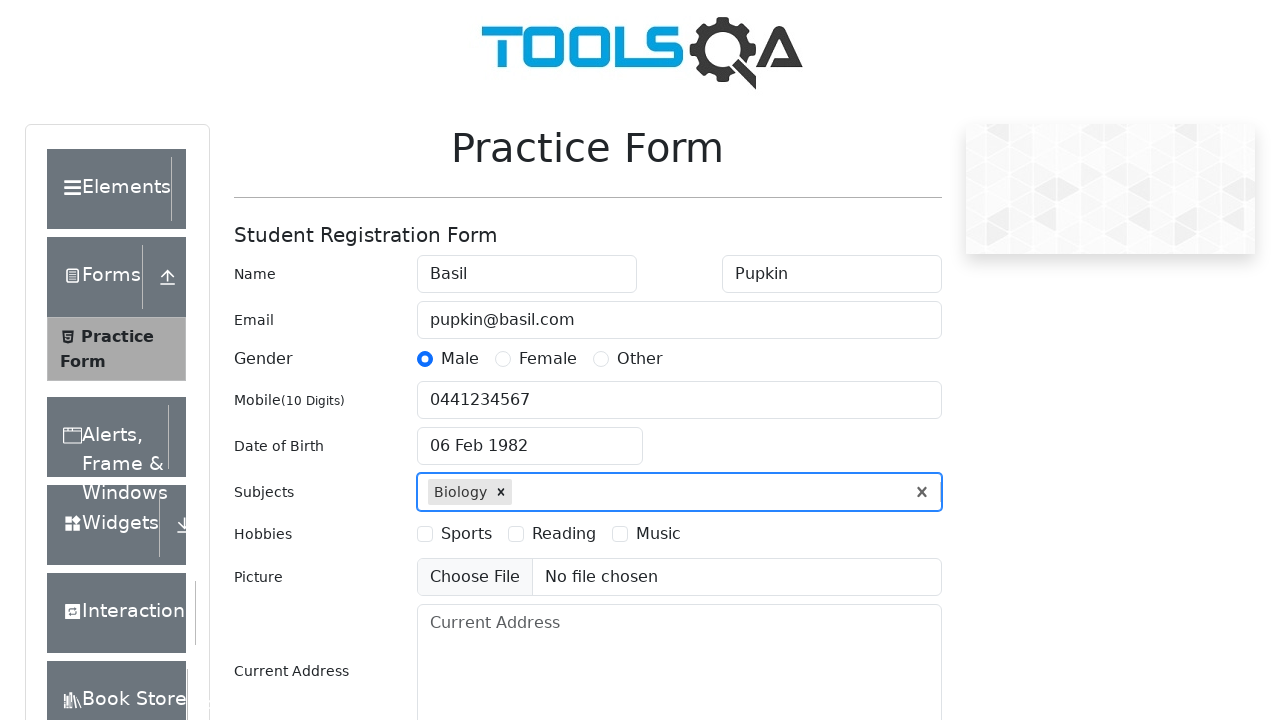

Selected hobby 'Sports' at (466, 534) on #hobbiesWrapper label >> internal:has-text="Sports"i >> nth=0
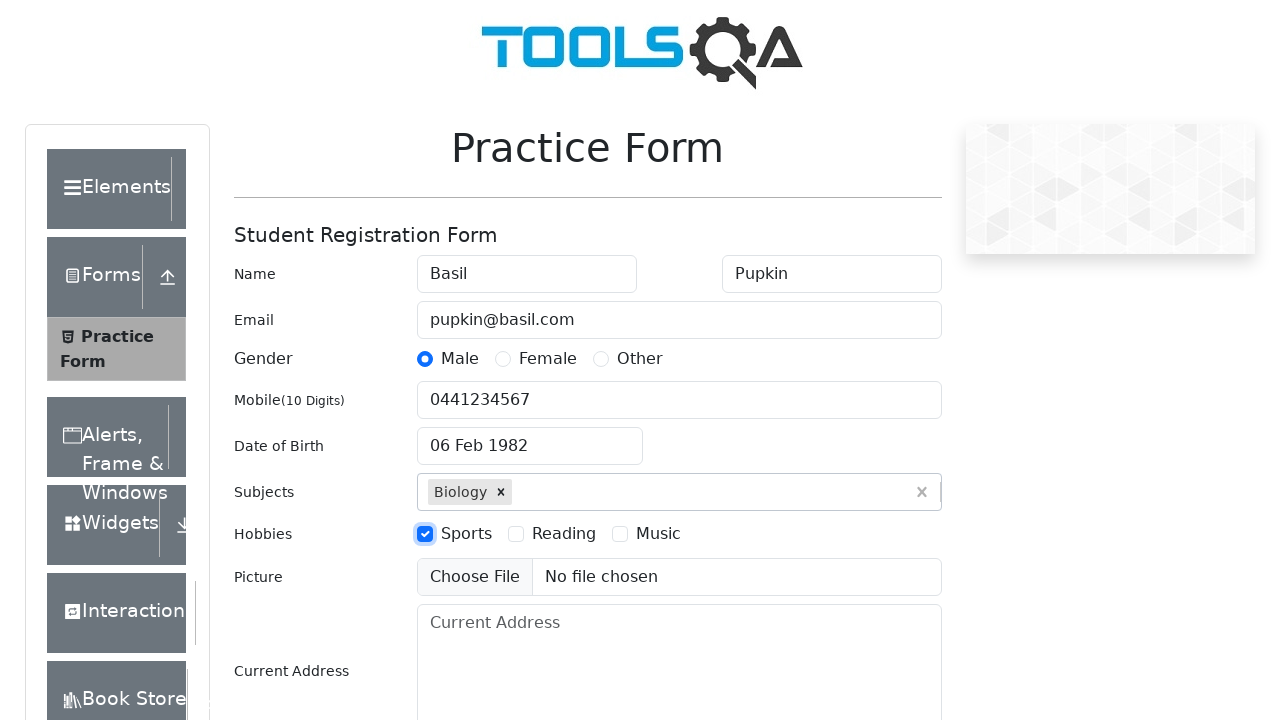

Selected hobby 'Reading' at (564, 534) on #hobbiesWrapper label >> internal:has-text="Reading"i >> nth=0
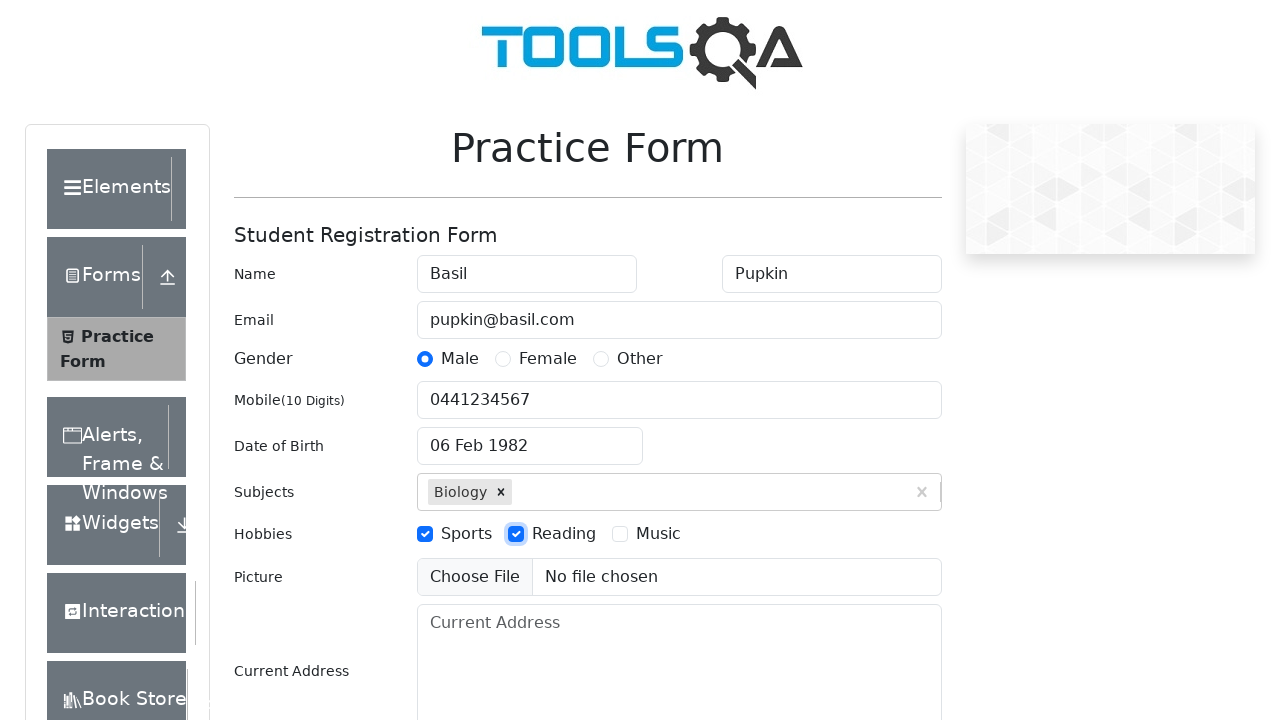

Selected hobby 'Music' at (658, 534) on #hobbiesWrapper label >> internal:has-text="Music"i >> nth=0
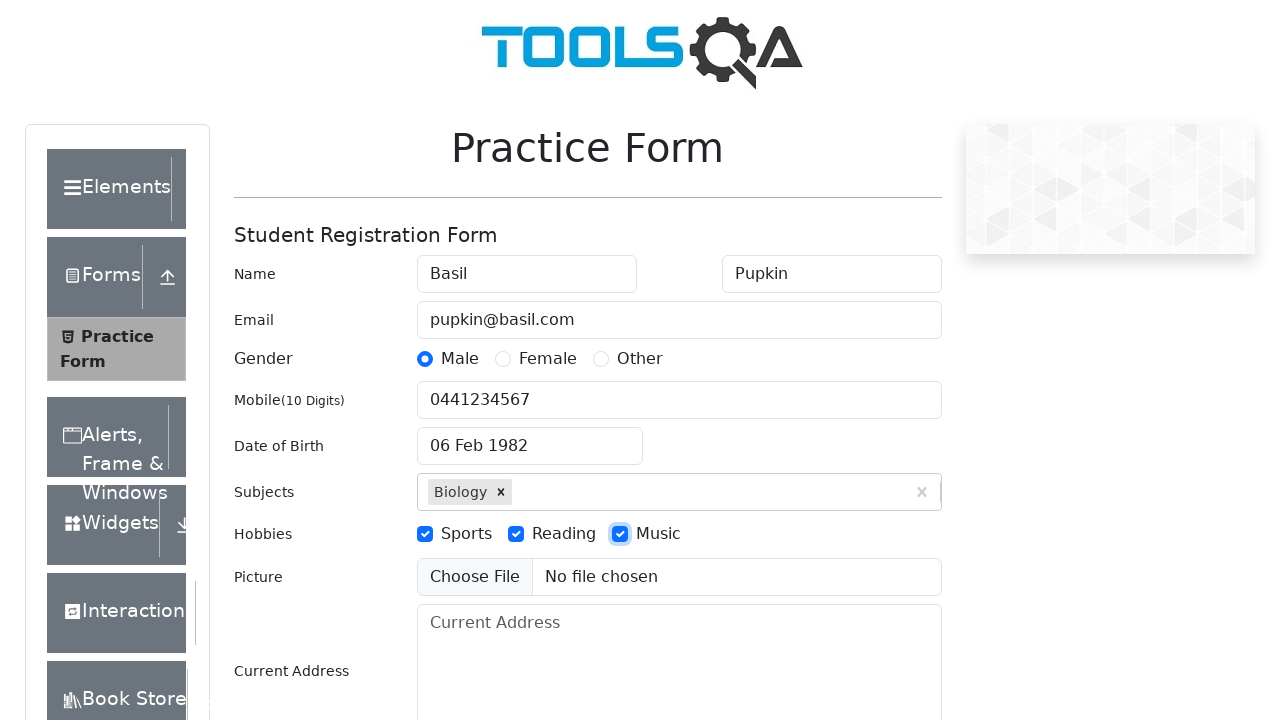

Filled address with 'Площадь Пушкина, пр-д Калатушкина, 6' on #currentAddress
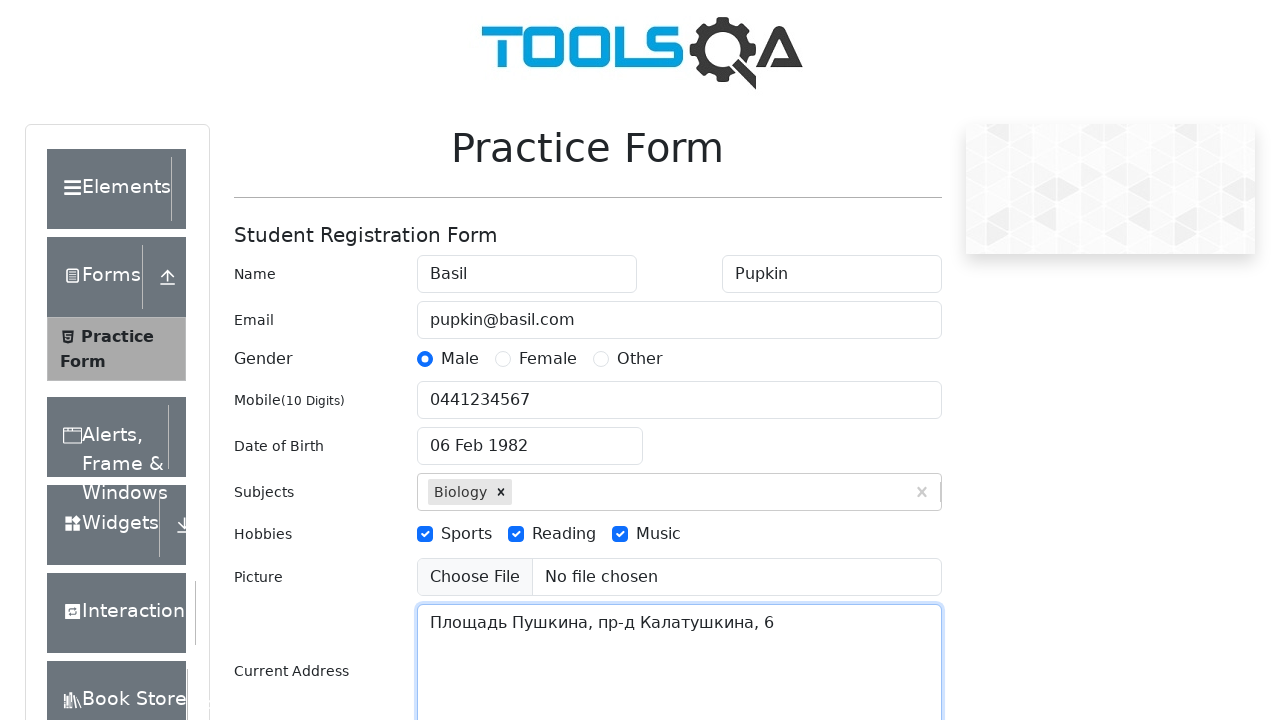

Scrolled state field into view
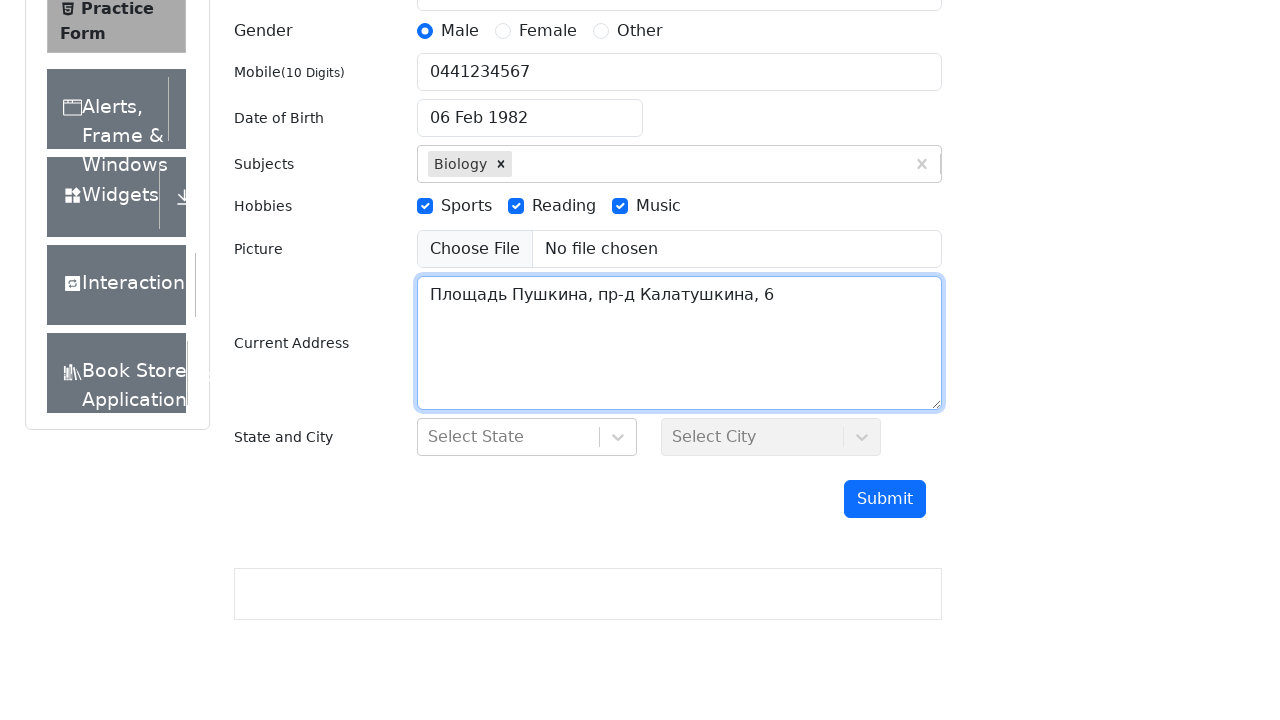

Clicked state dropdown to open at (527, 437) on #state
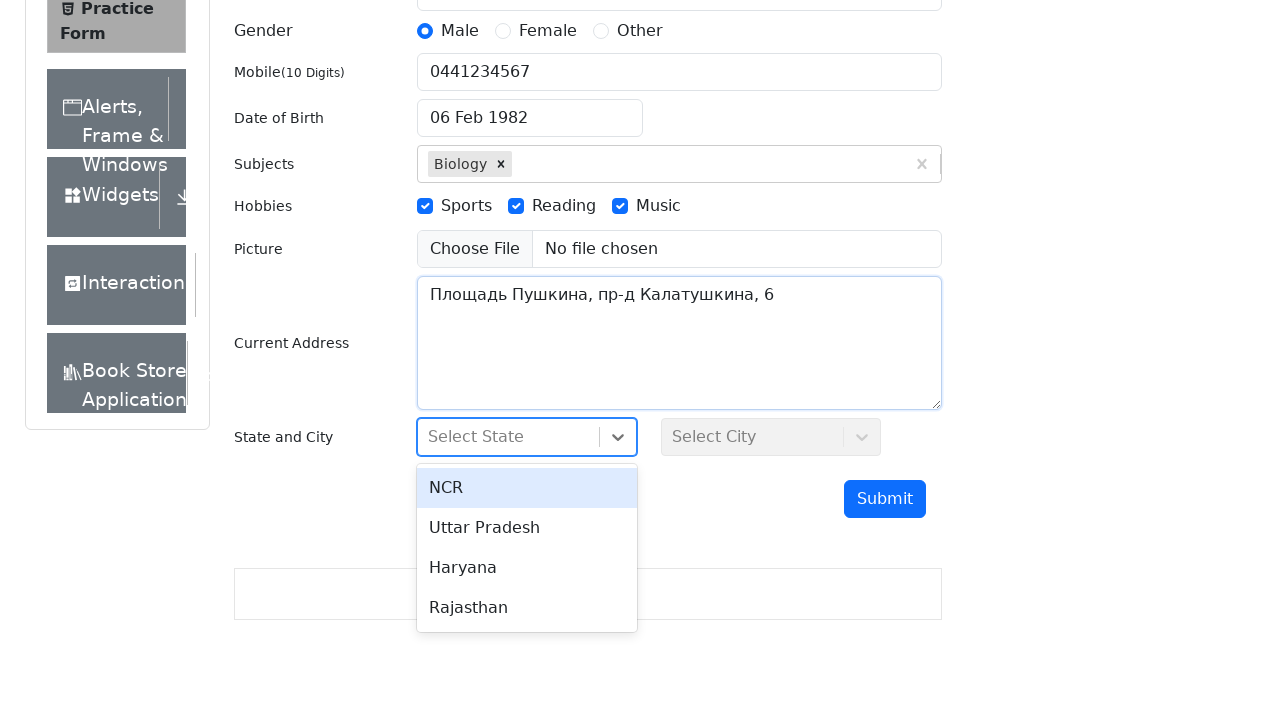

Selected state 'Haryana' at (527, 568) on div[class*='-option'] >> internal:has-text="Haryana"i
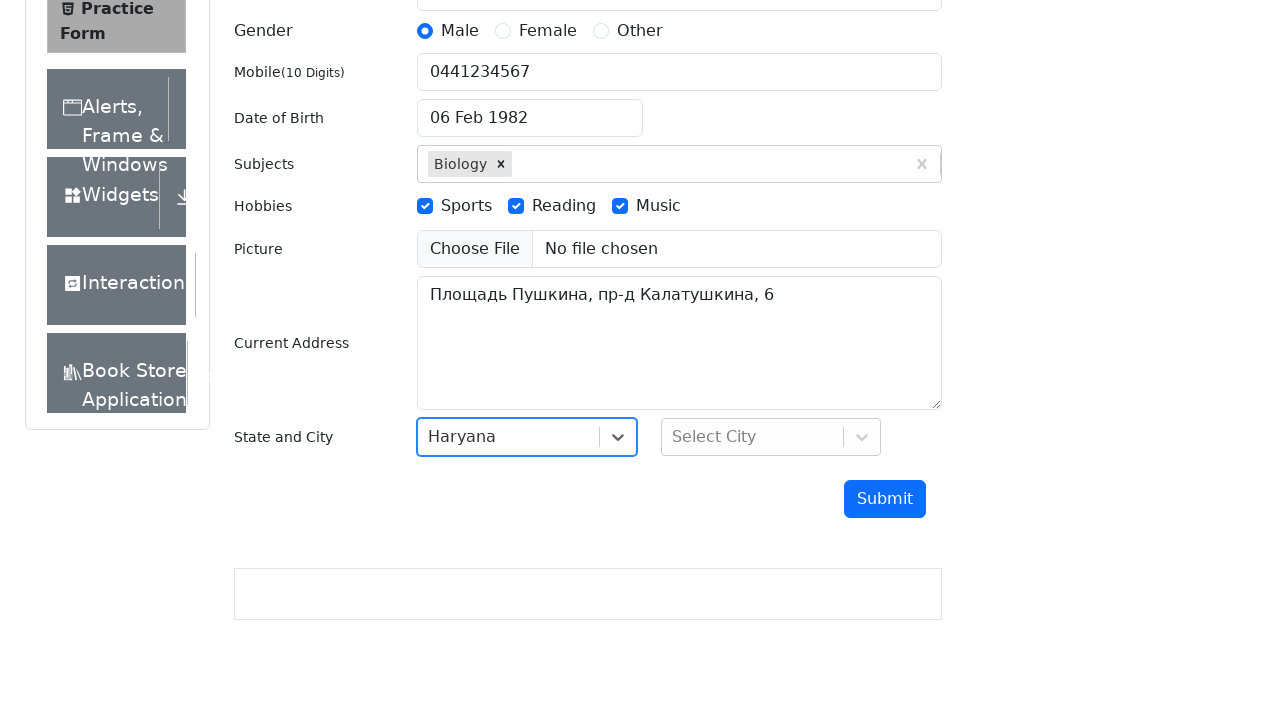

Scrolled city field into view
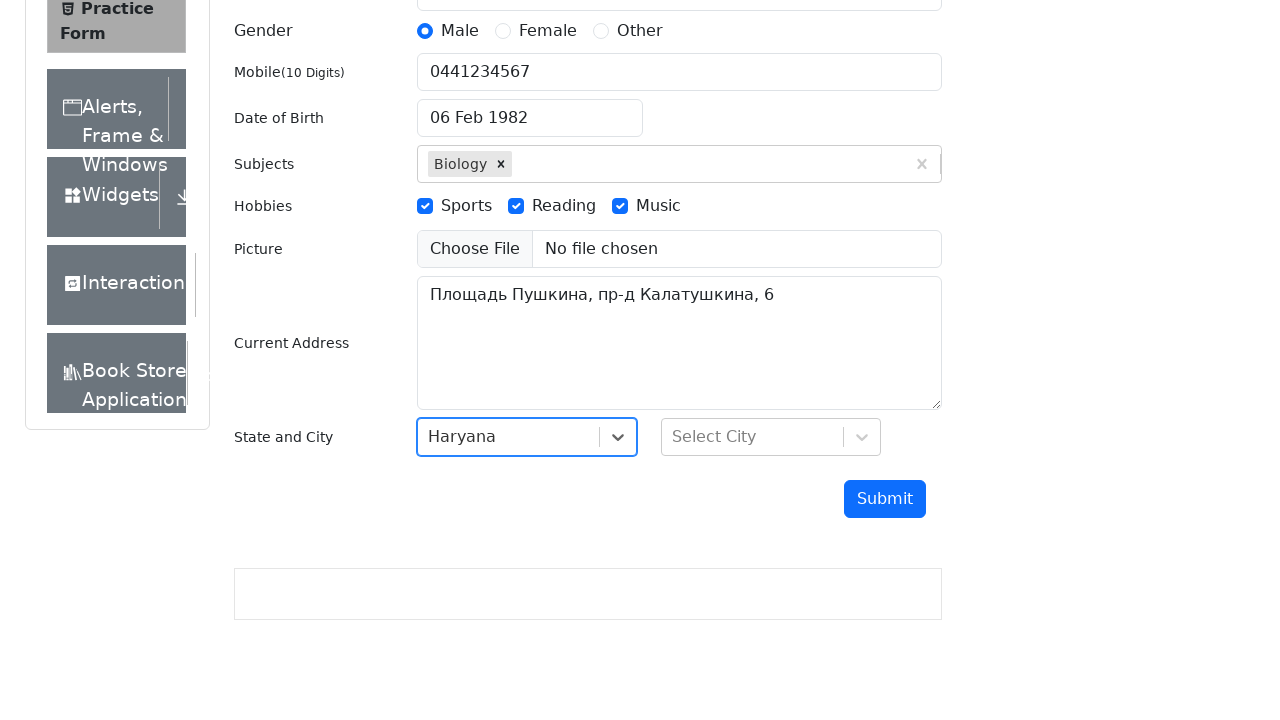

Clicked city dropdown to open at (771, 437) on #city
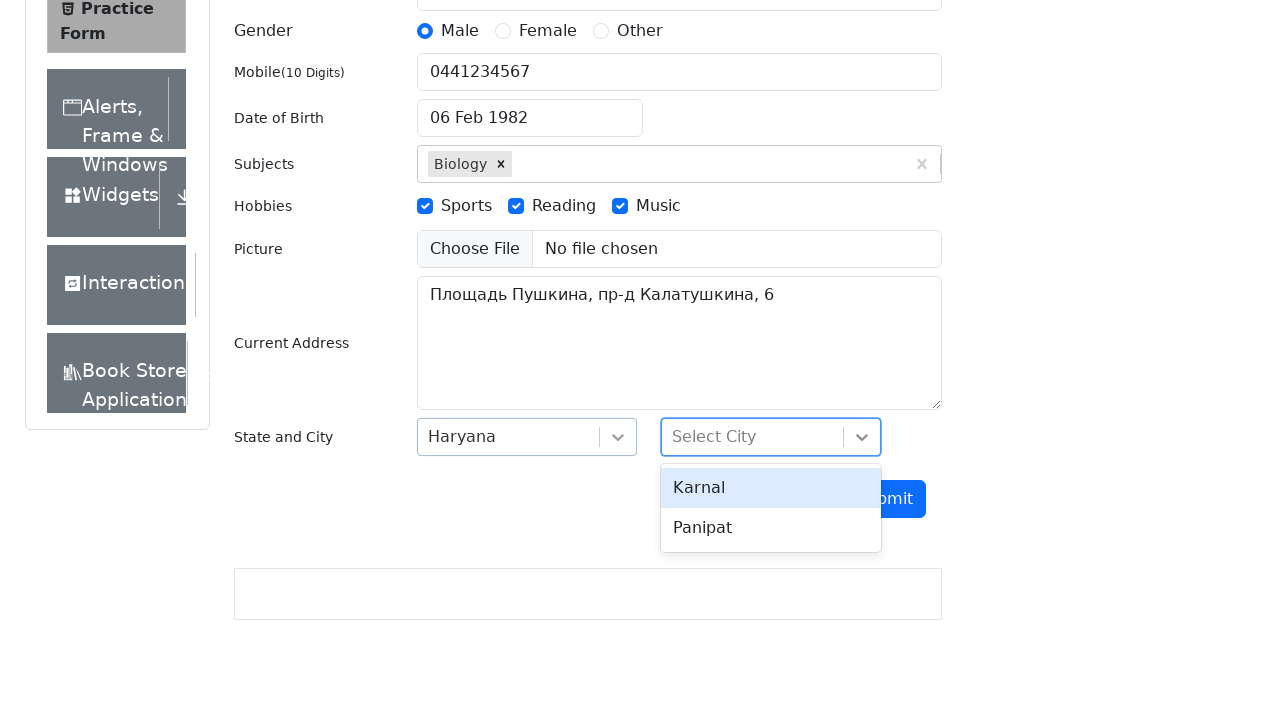

Selected city 'Karnal' at (771, 488) on div[class*='-option'] >> internal:has-text="Karnal"i
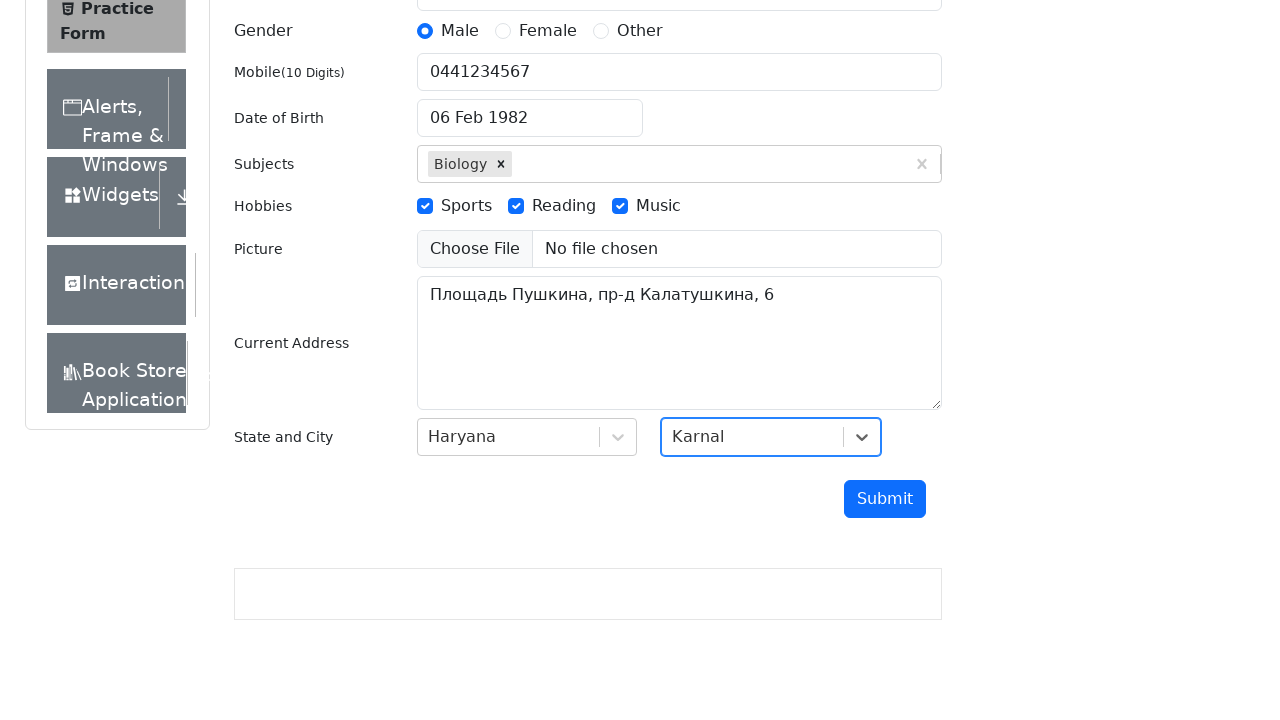

Scrolled submit button into view
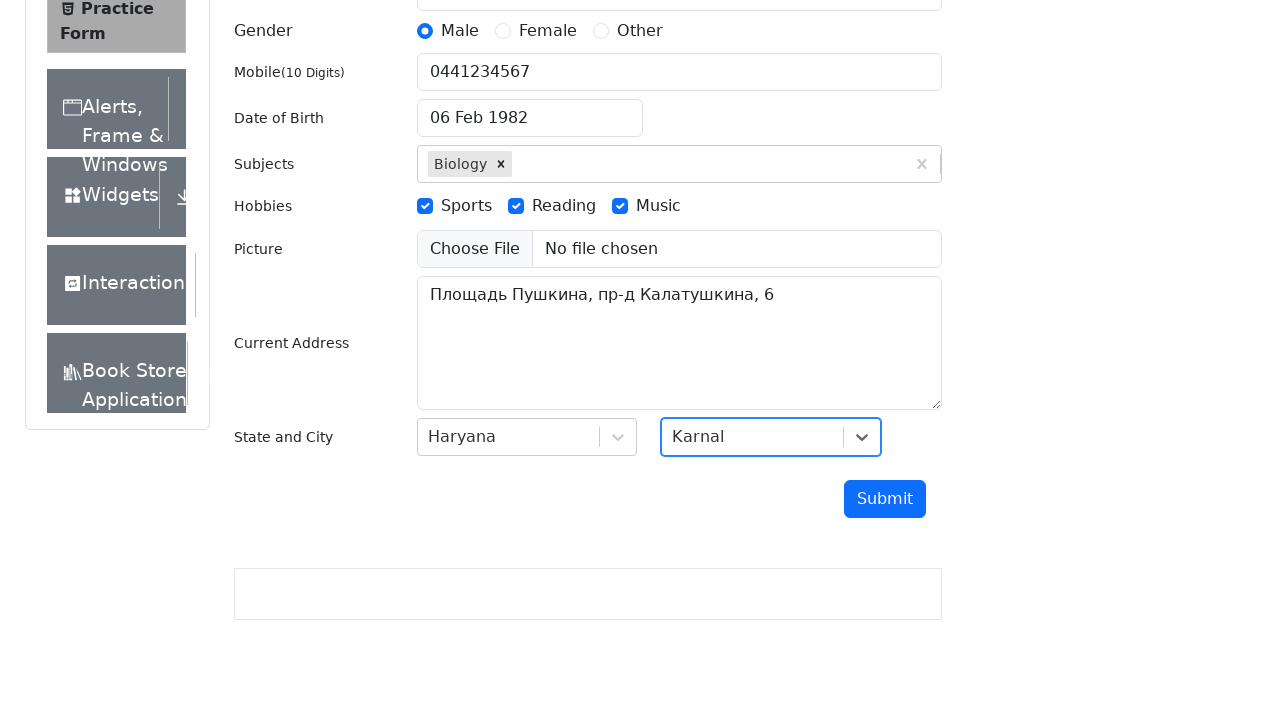

Clicked submit button to submit form at (885, 499) on #submit
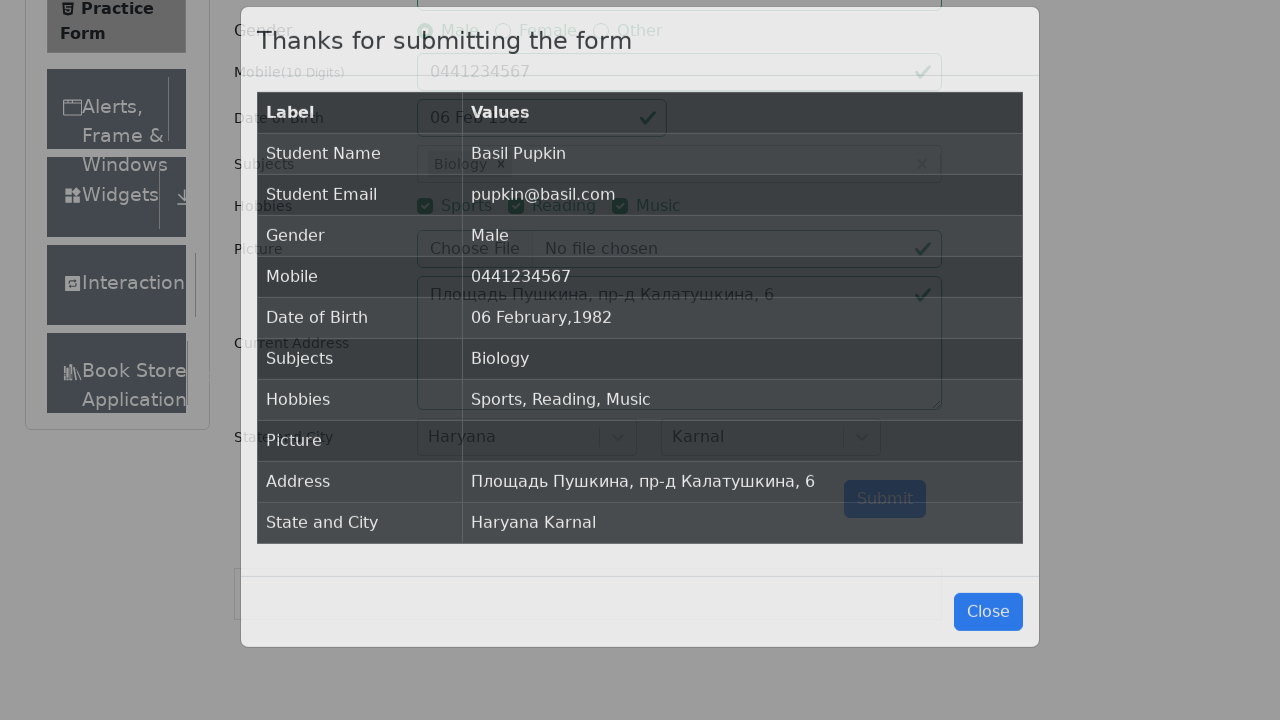

Modal dialog with submission confirmation appeared
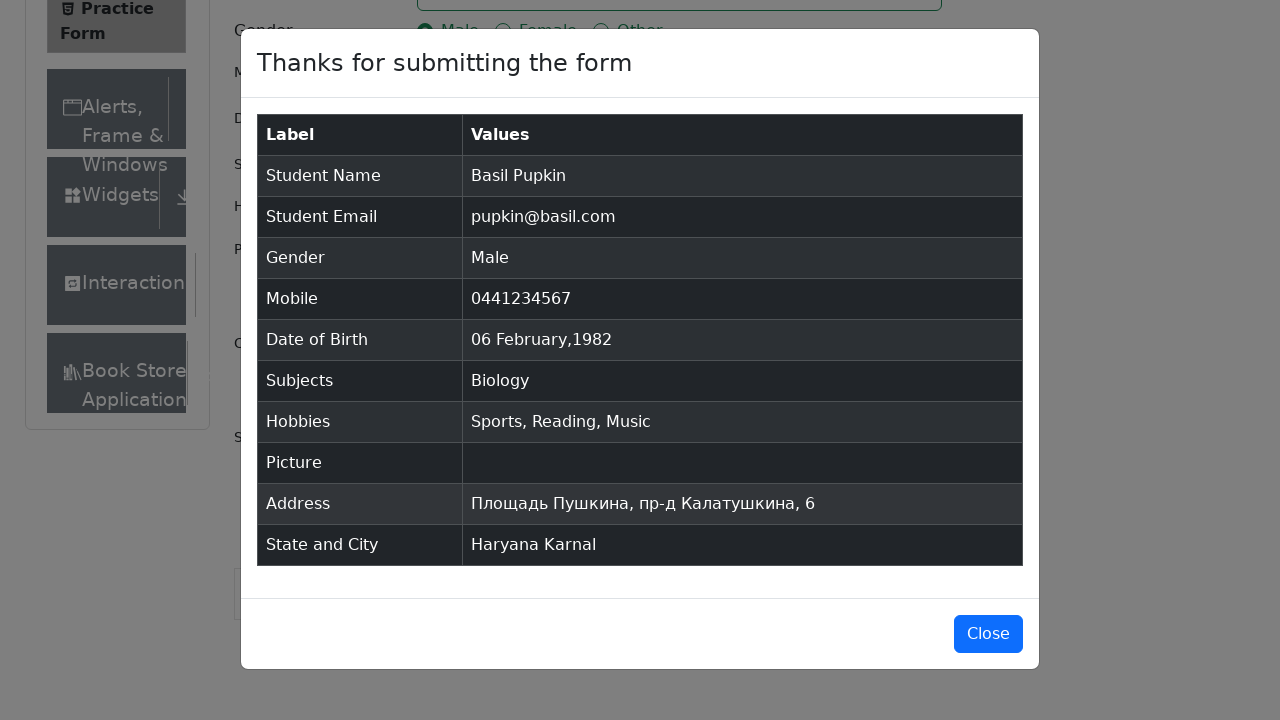

Verified submitted data table is visible in modal
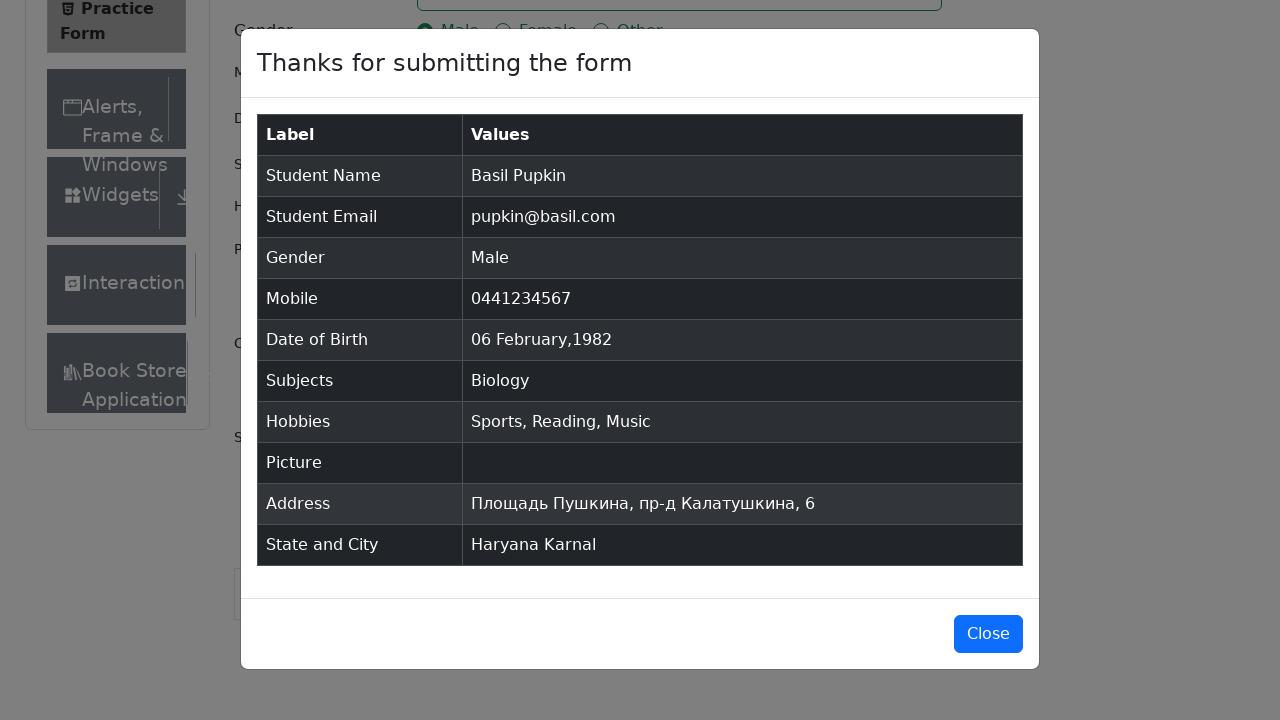

Closed the submission confirmation modal at (988, 634) on #closeLargeModal
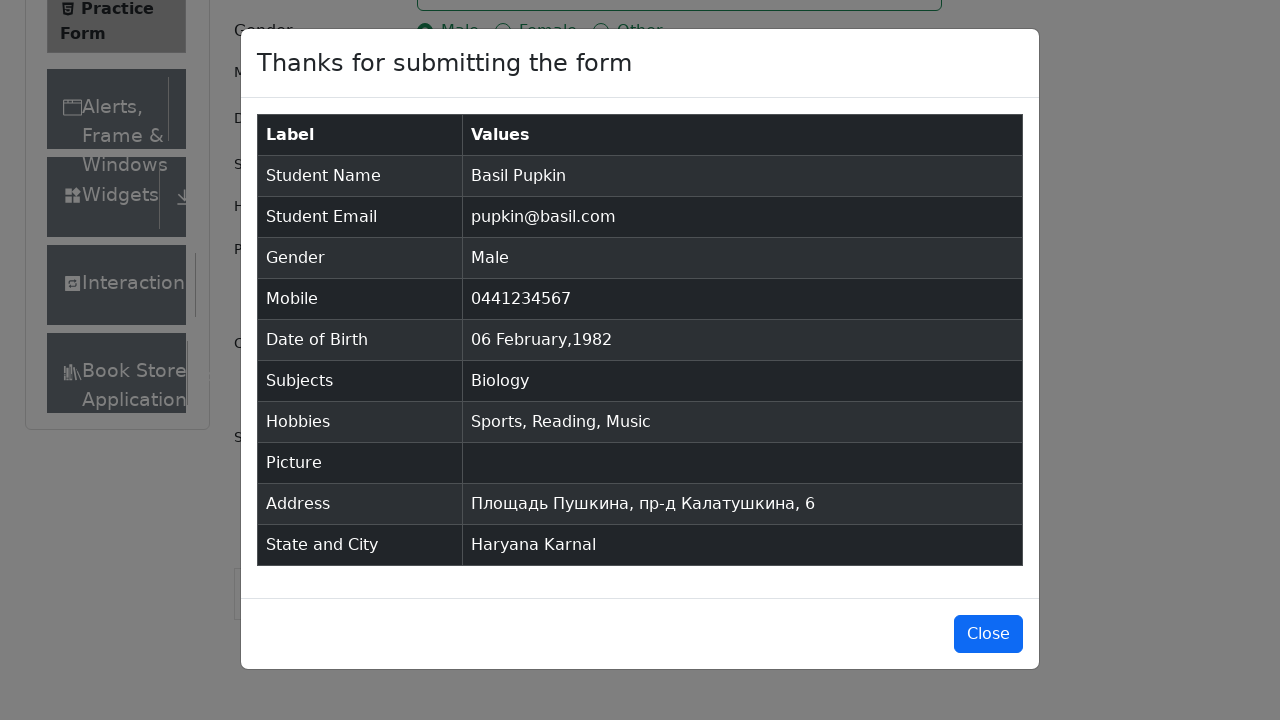

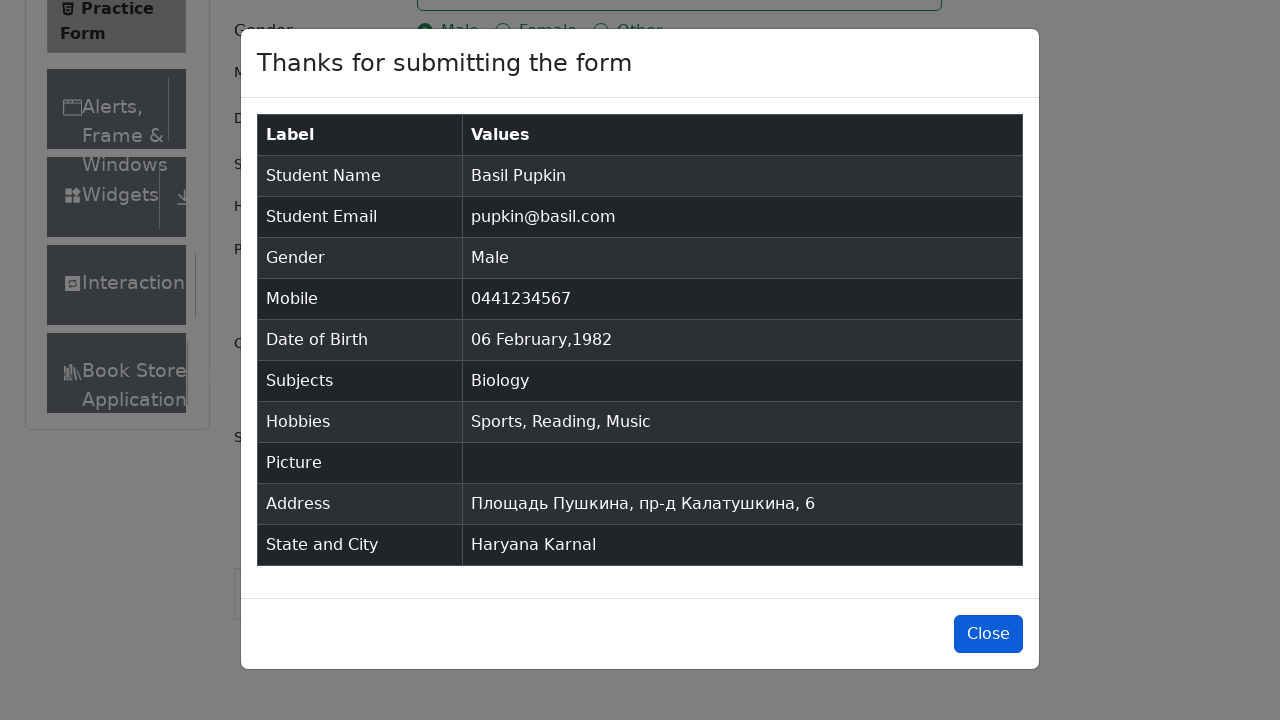